Tests clicking the Sign up button on Spotify's homepage to navigate to the registration page

Starting URL: https://open.spotify.com/

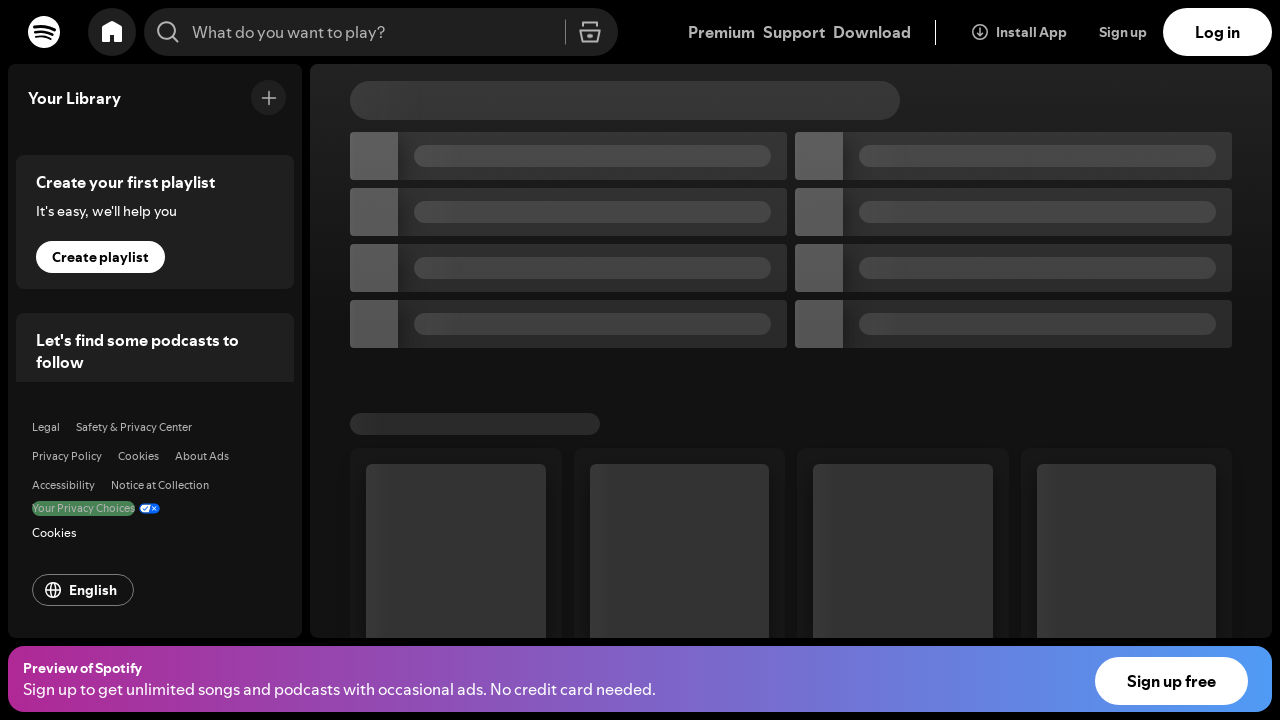

Clicked the Sign up button on Spotify's homepage at (1127, 32) on text=Sign up
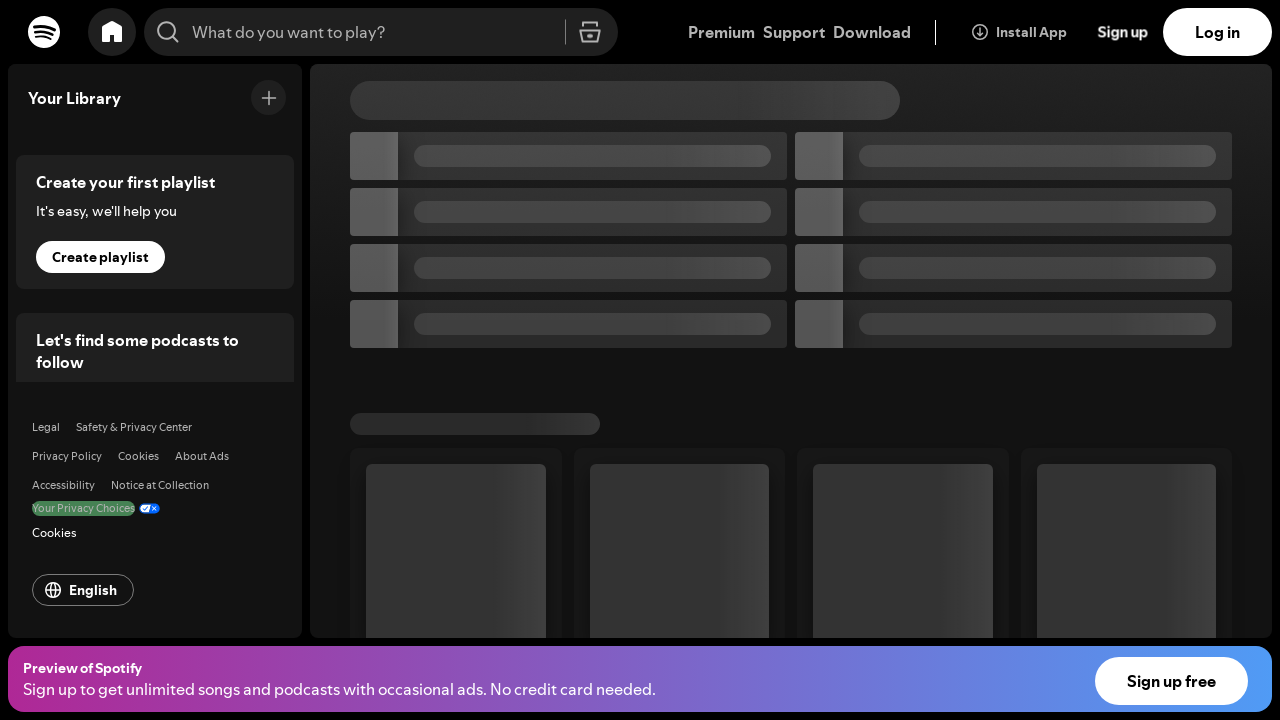

Refreshed the page
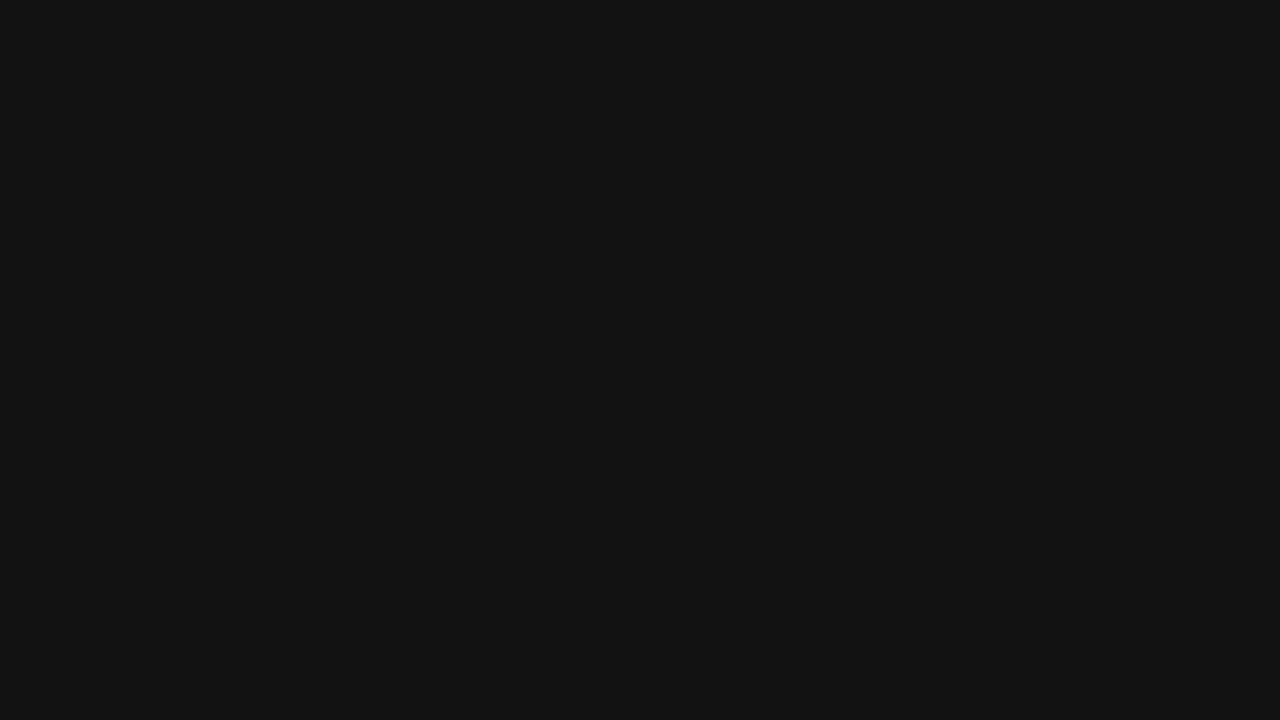

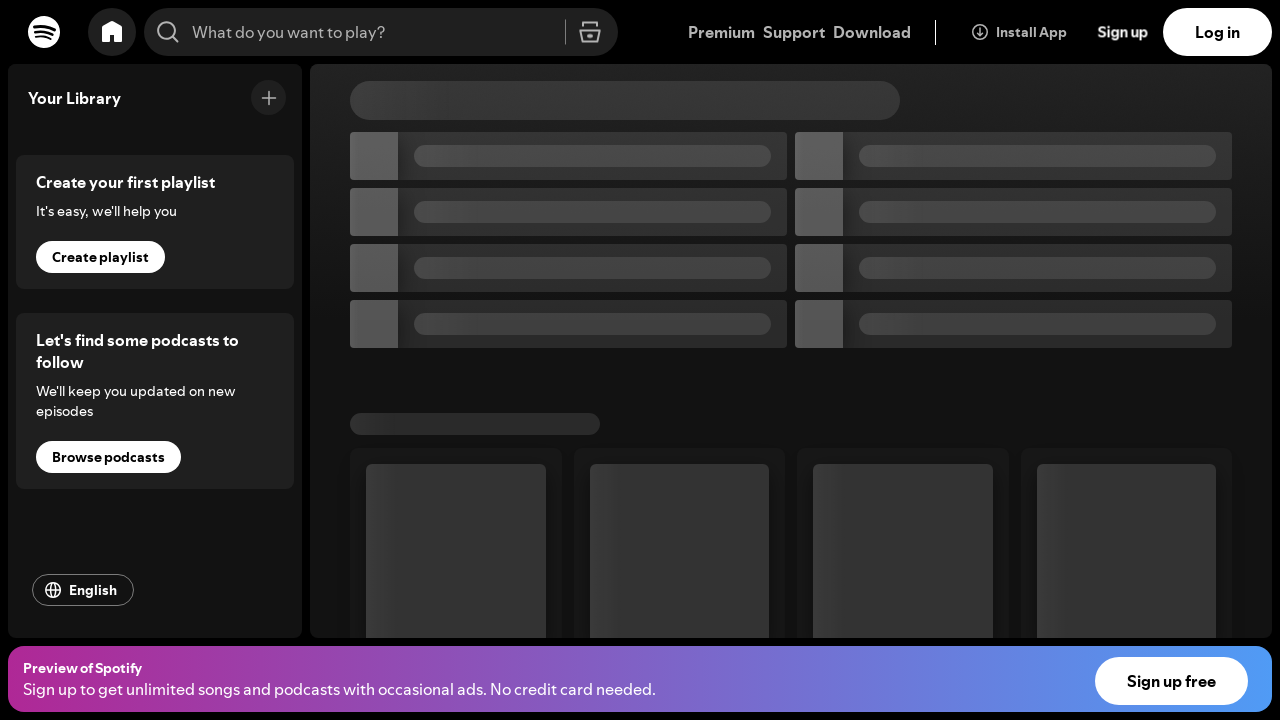